Tests dynamic loading by clicking START button and verifying "Hello World!" text appears immediately (0 second wait scenario)

Starting URL: https://automationfc.github.io/dynamic-loading/

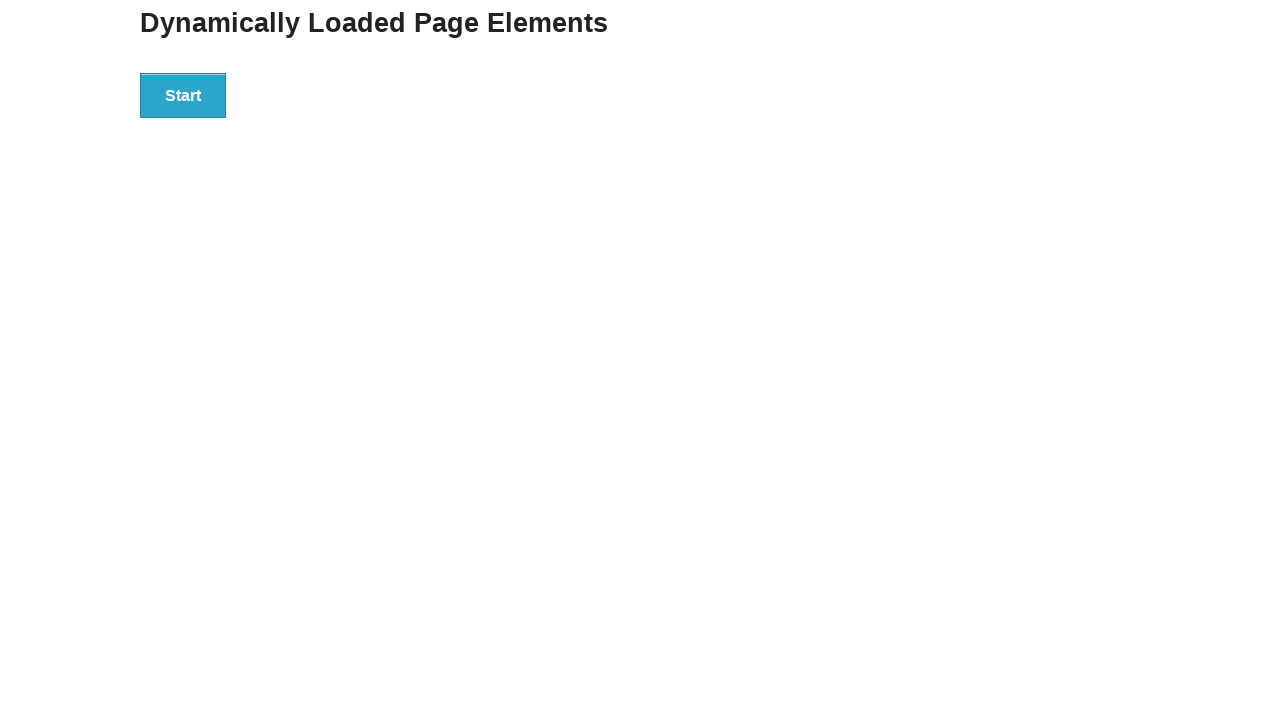

Clicked START button to trigger dynamic loading at (183, 95) on div#start button
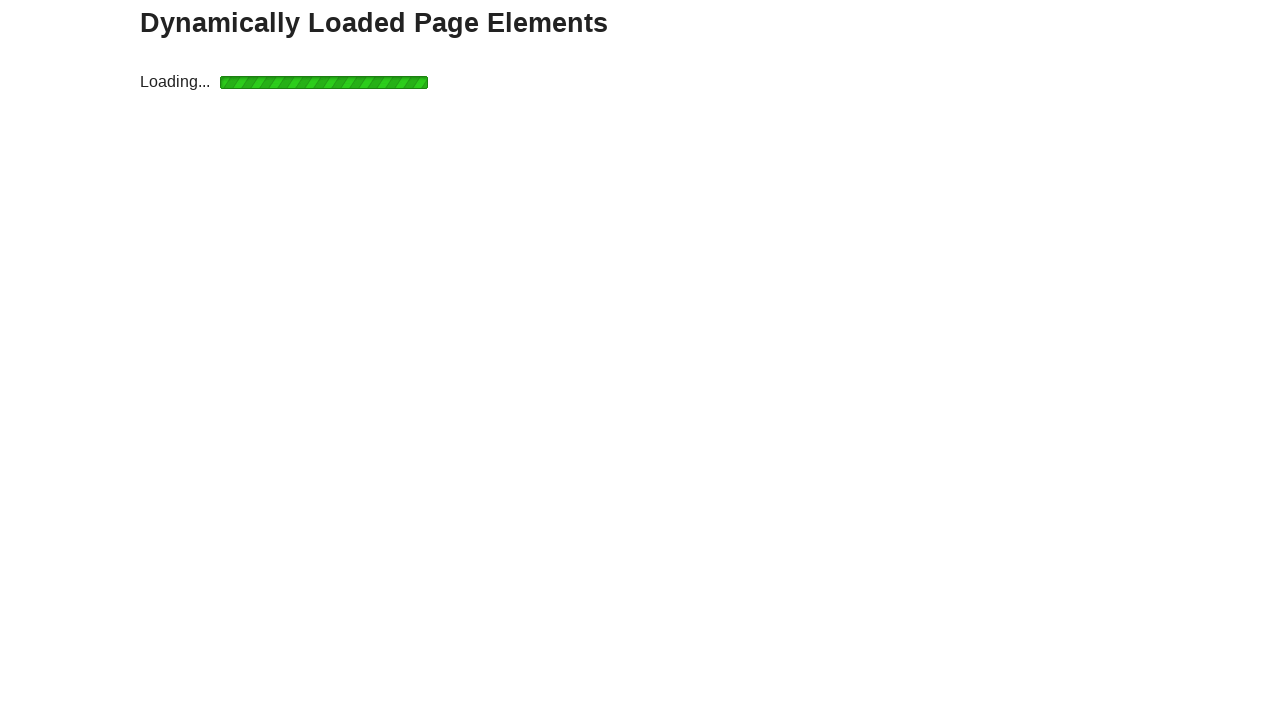

Verified 'Hello World!' text appears immediately after clicking START button
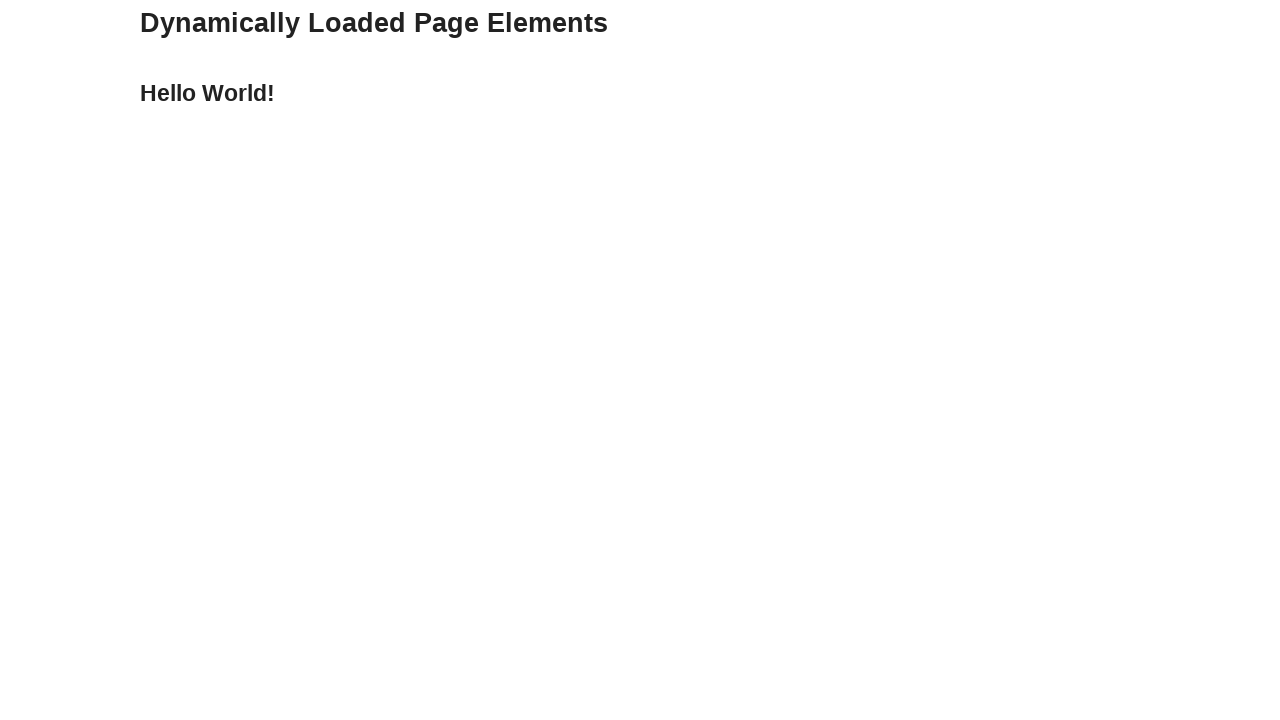

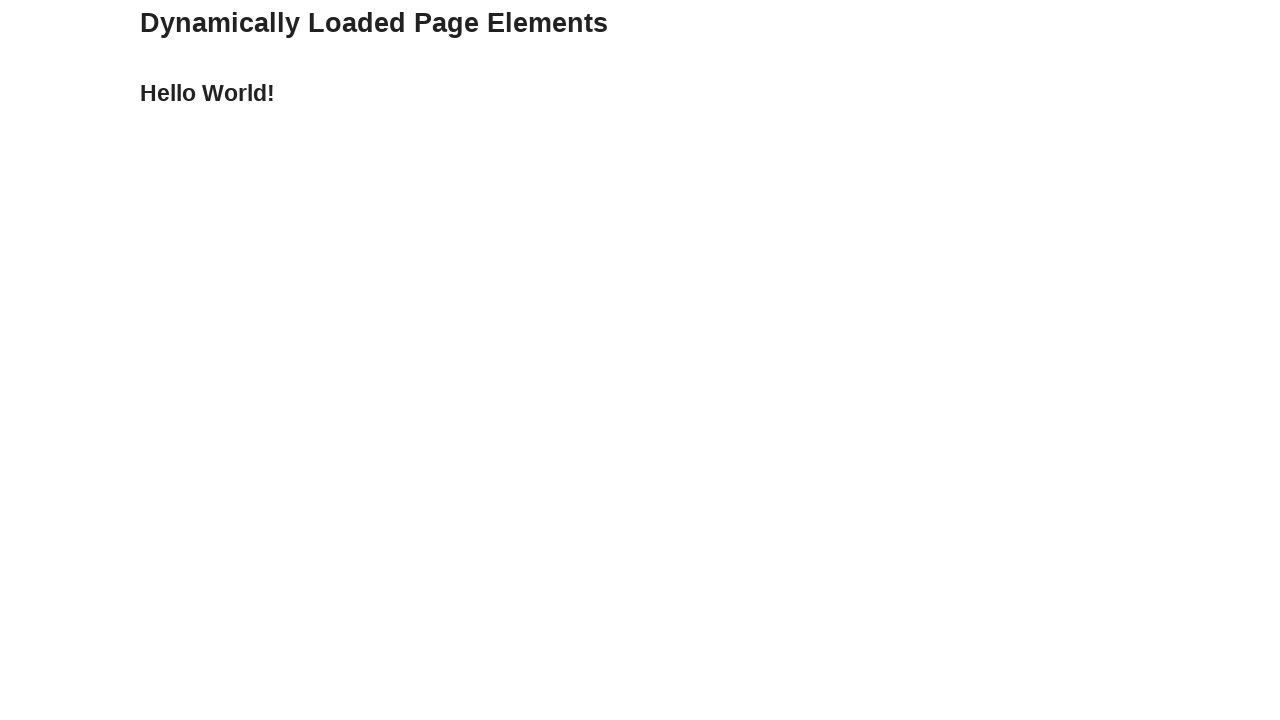